Tests dynamic loading functionality by clicking a "Start" button and waiting for a "Hello World!" message to appear after the loading completes.

Starting URL: https://the-internet.herokuapp.com/dynamic_loading/1

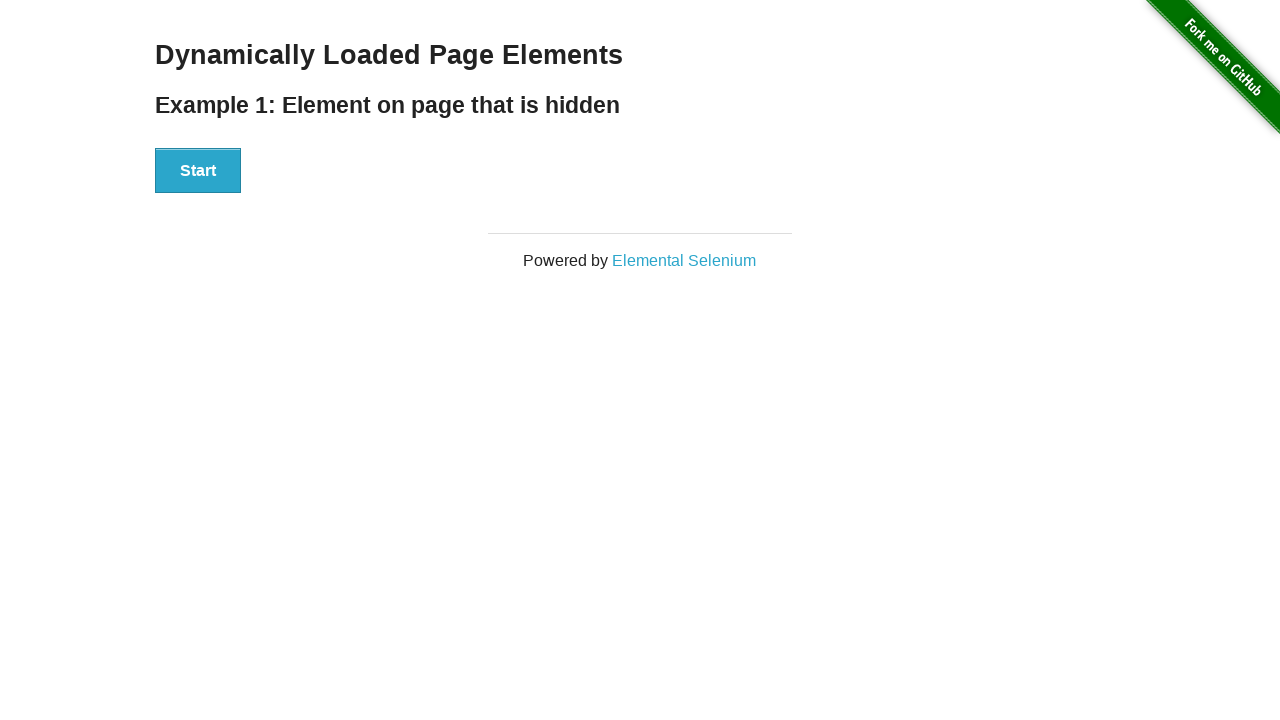

Clicked the 'Start' button to trigger dynamic loading at (198, 171) on button:has-text('Start')
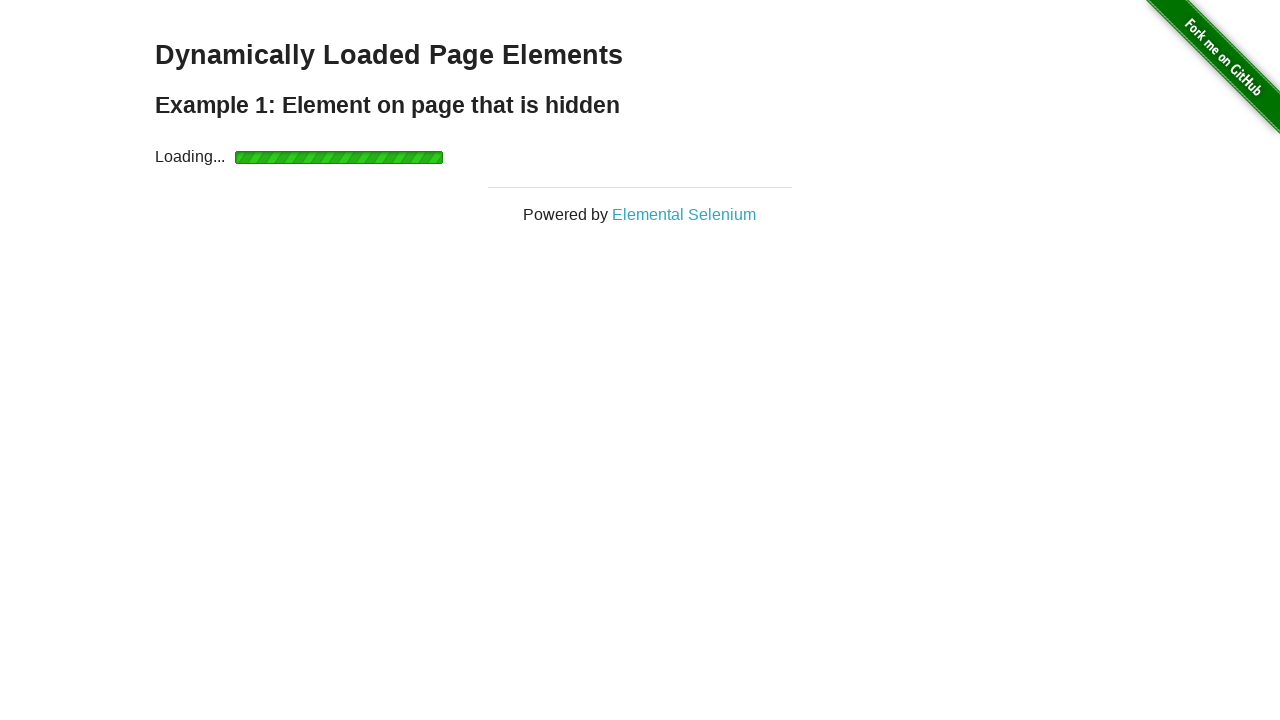

Waited for 'Hello World!' message to appear after loading completed
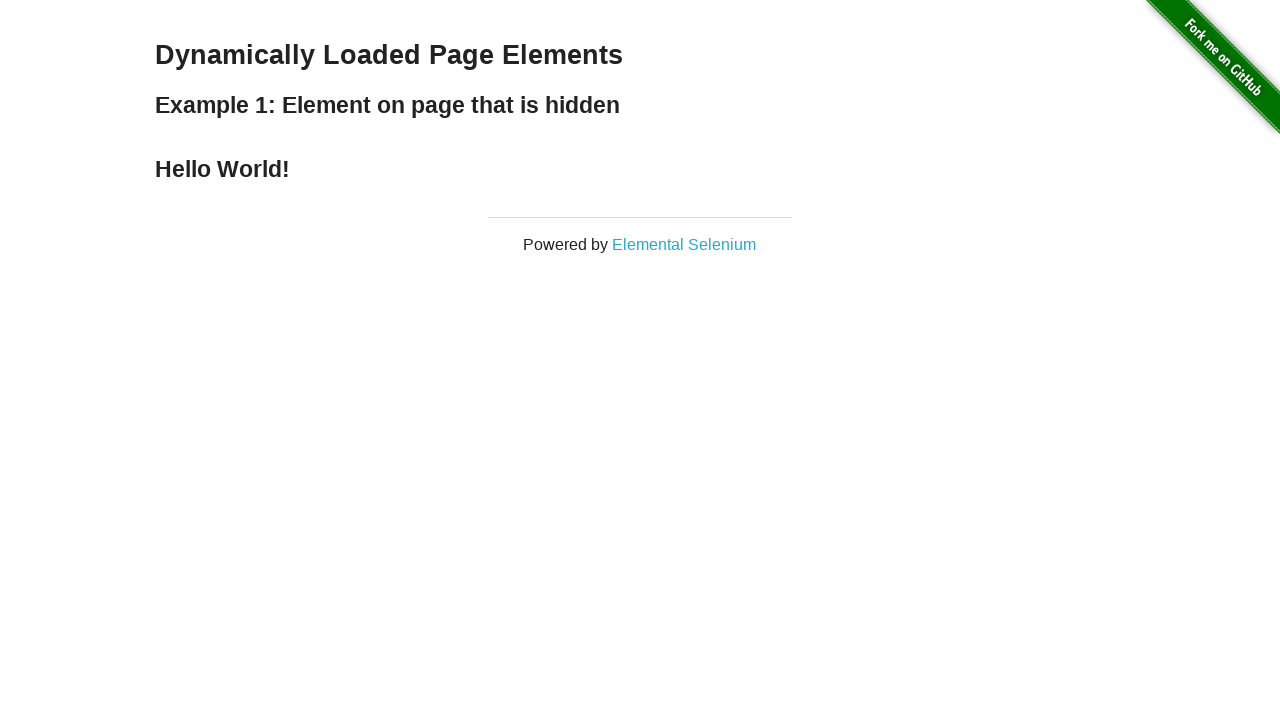

Verified that the finish text contains 'Hello World!'
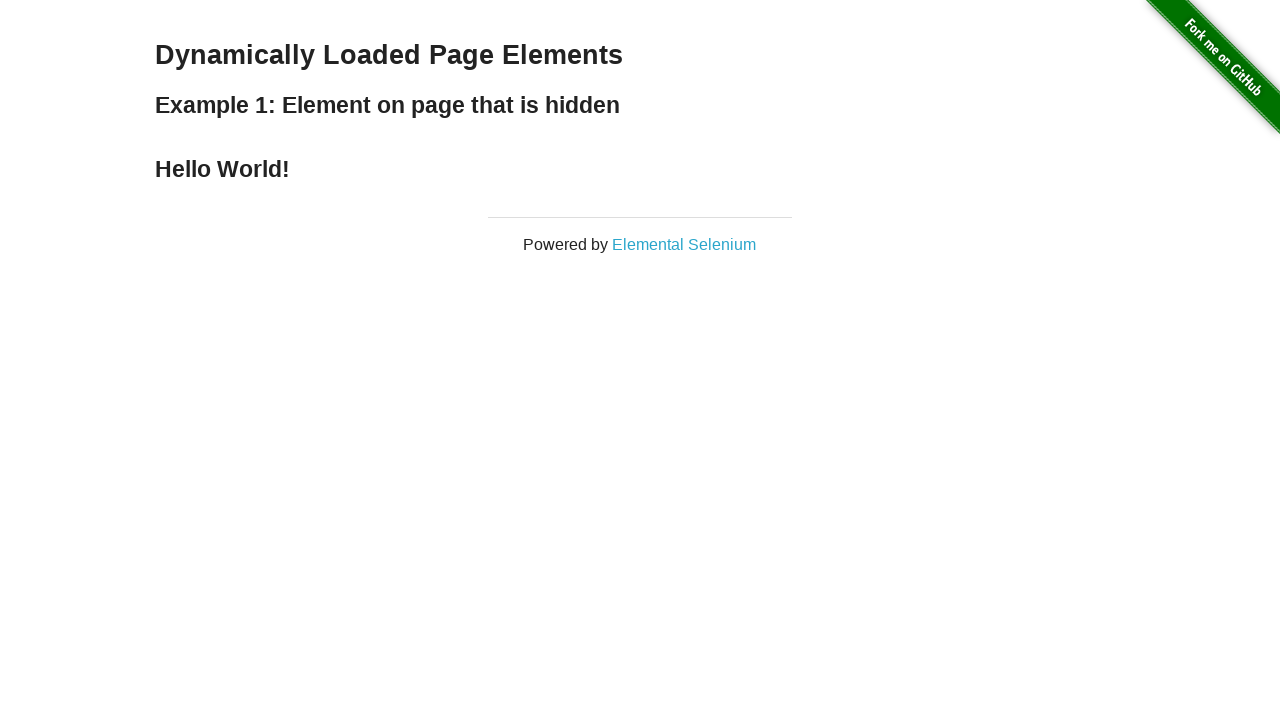

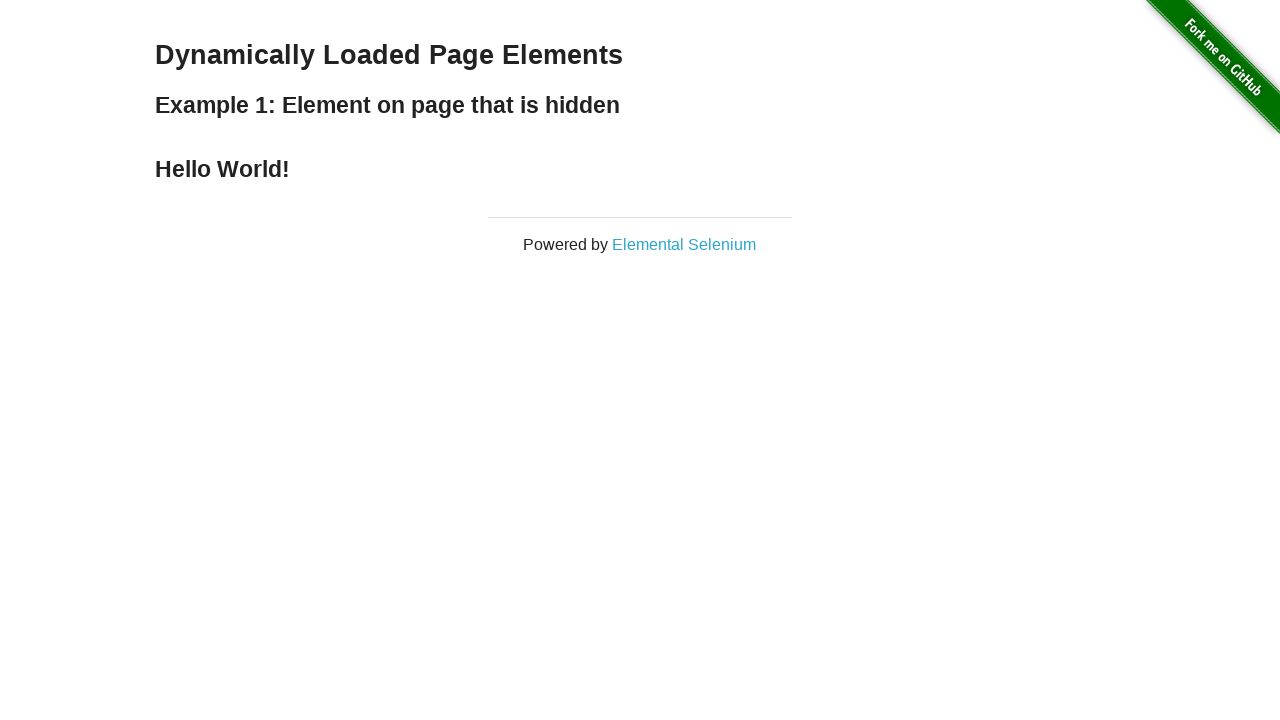